Tests drag and drop functionality by dragging an element from source to target location

Starting URL: https://testautomationpractice.blogspot.com/

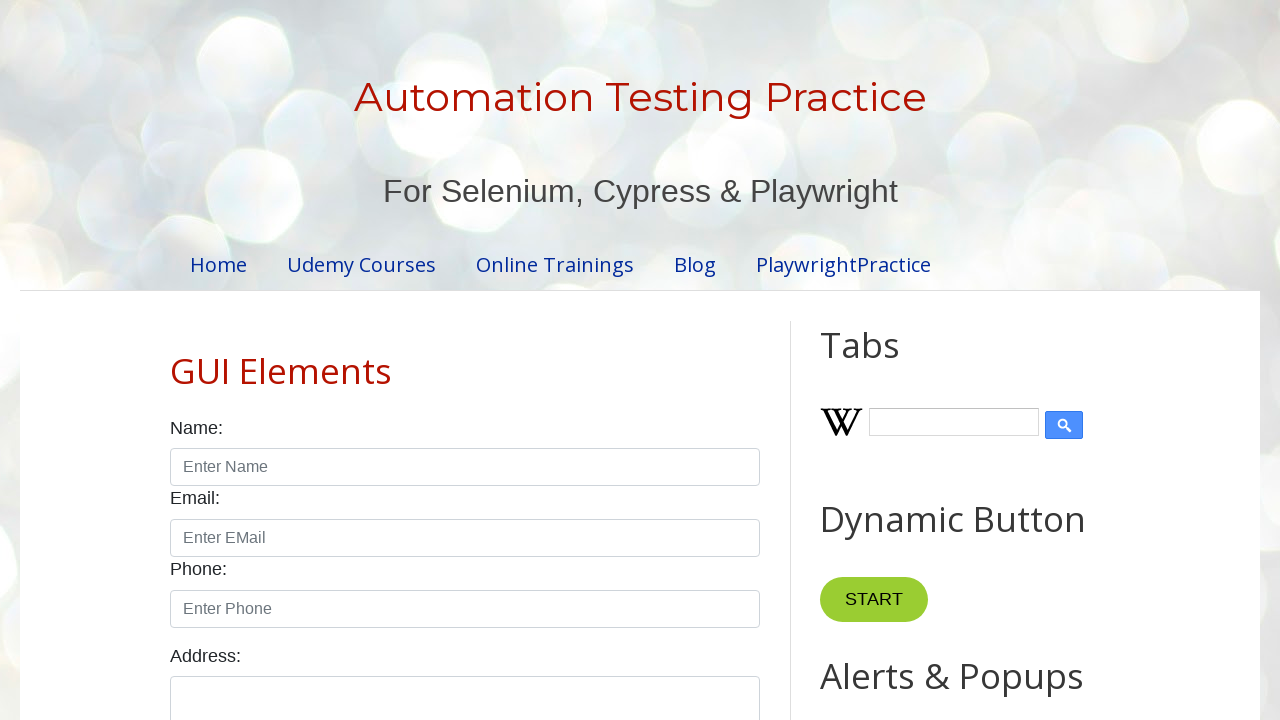

Scrolled to dropdown button area
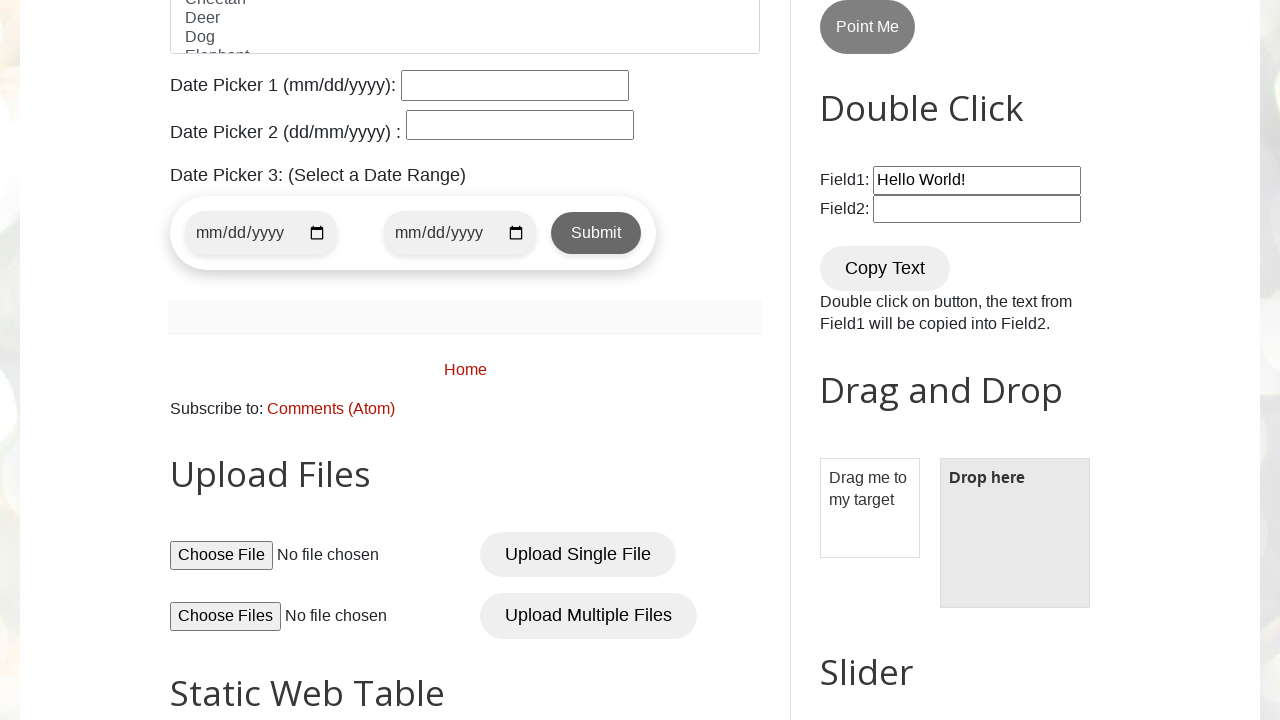

Dragged element from source to target location at (1015, 533)
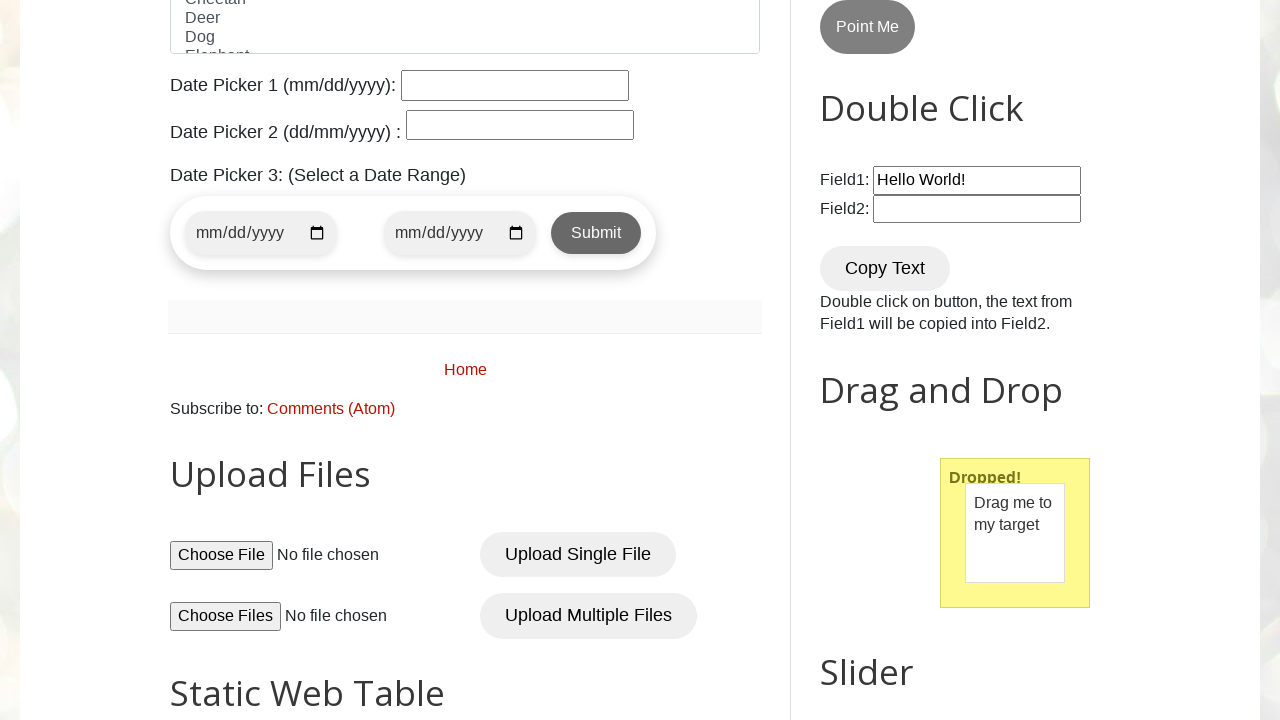

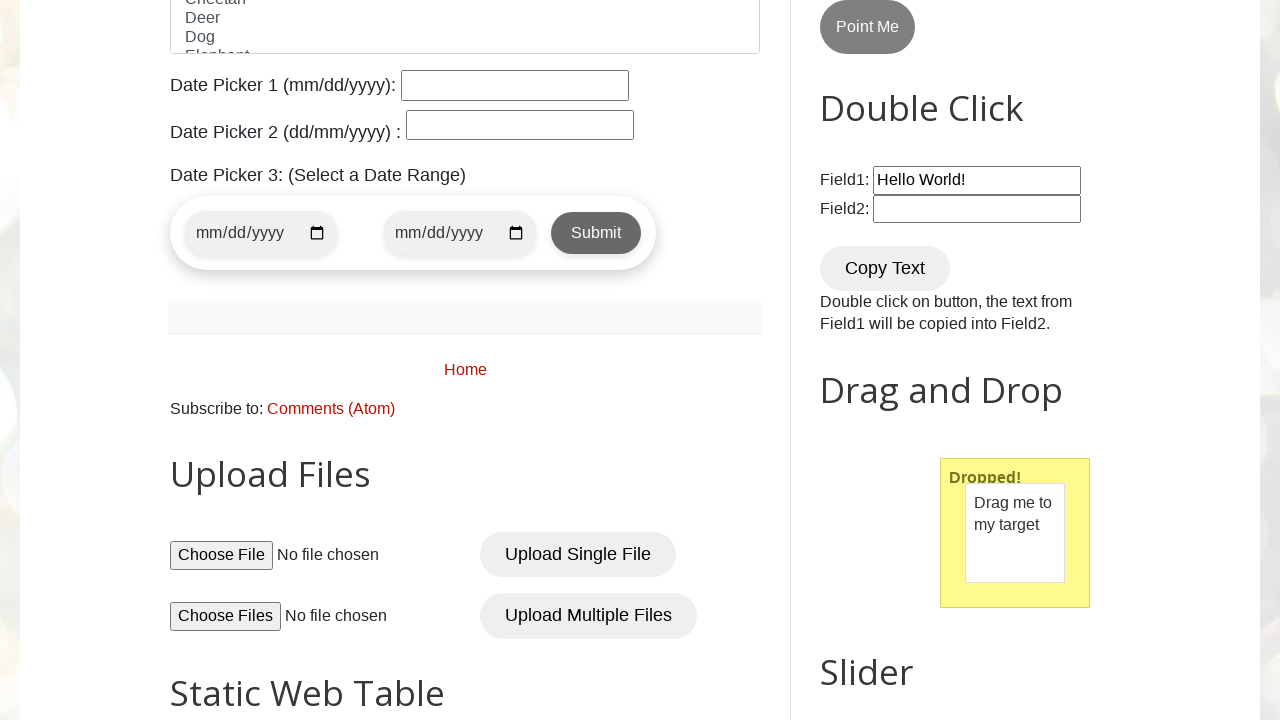